Tests the Zappos homepage search functionality by entering "Green Shoes" in the search field and submitting the search form.

Starting URL: https://www.zappos.com

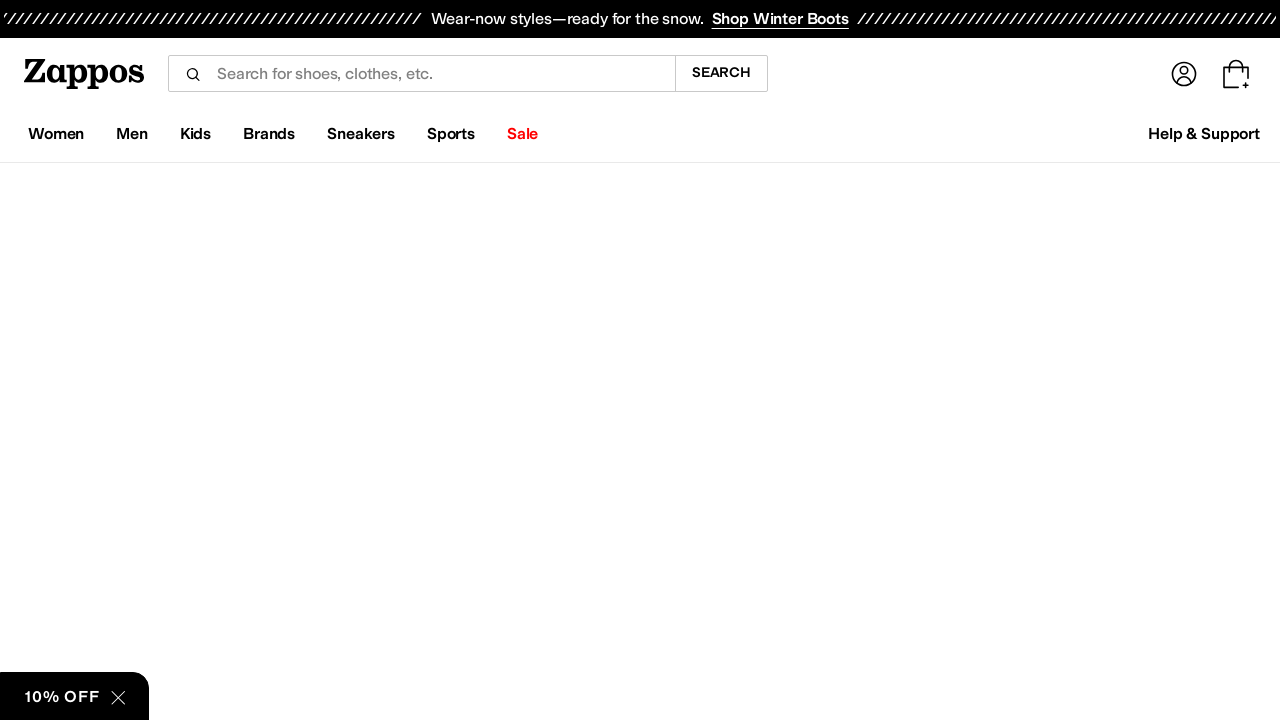

Waited for page DOM to load
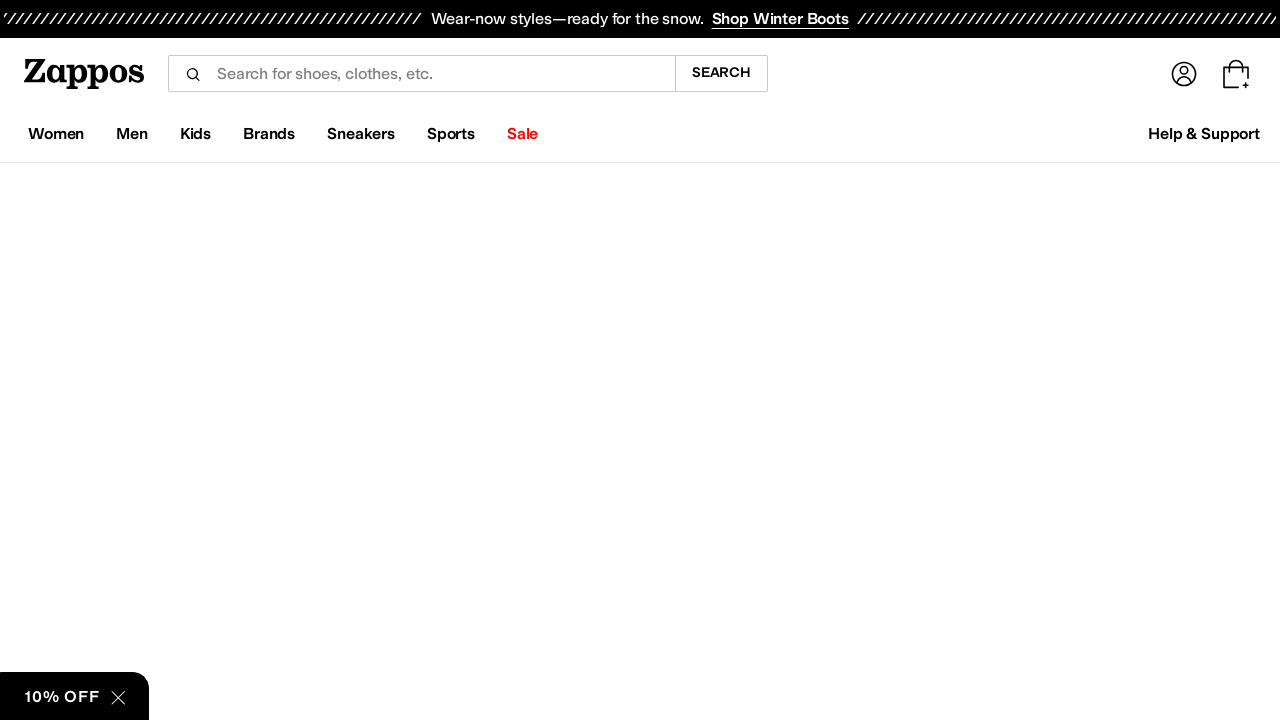

Filled search field with 'Green Shoes' on input[name='term']
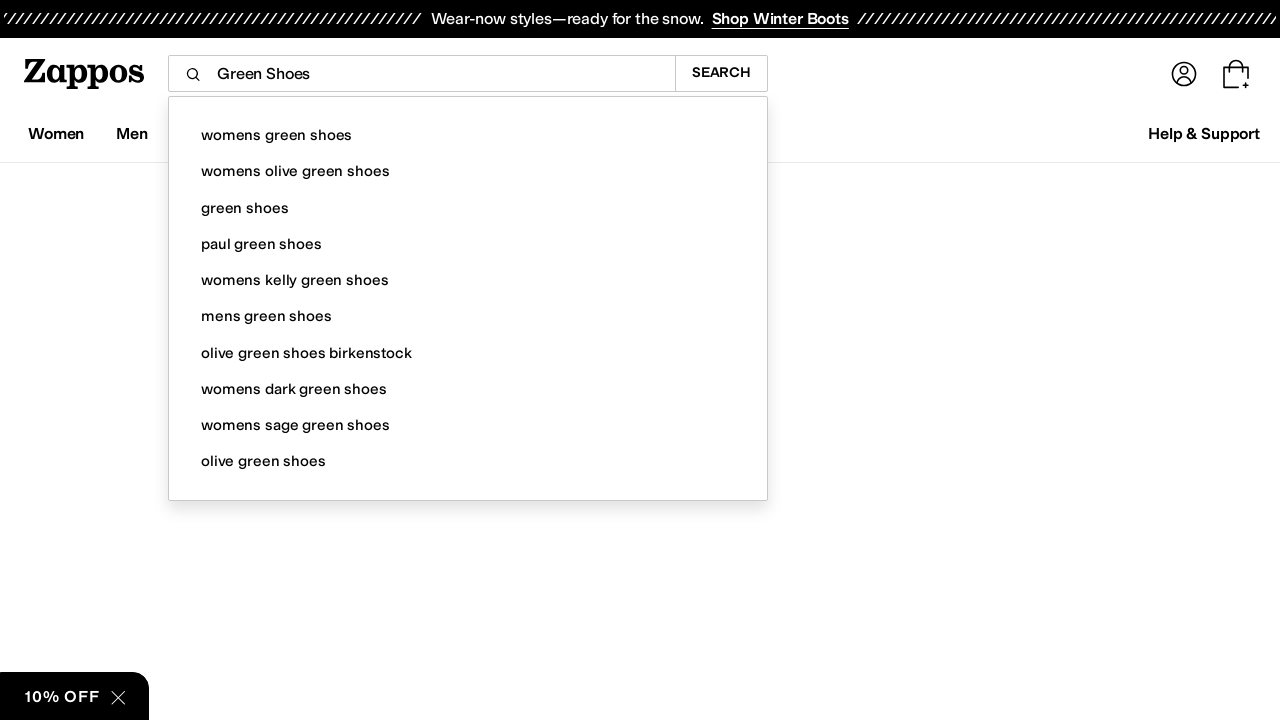

Pressed Enter to submit the search form on input[name='term']
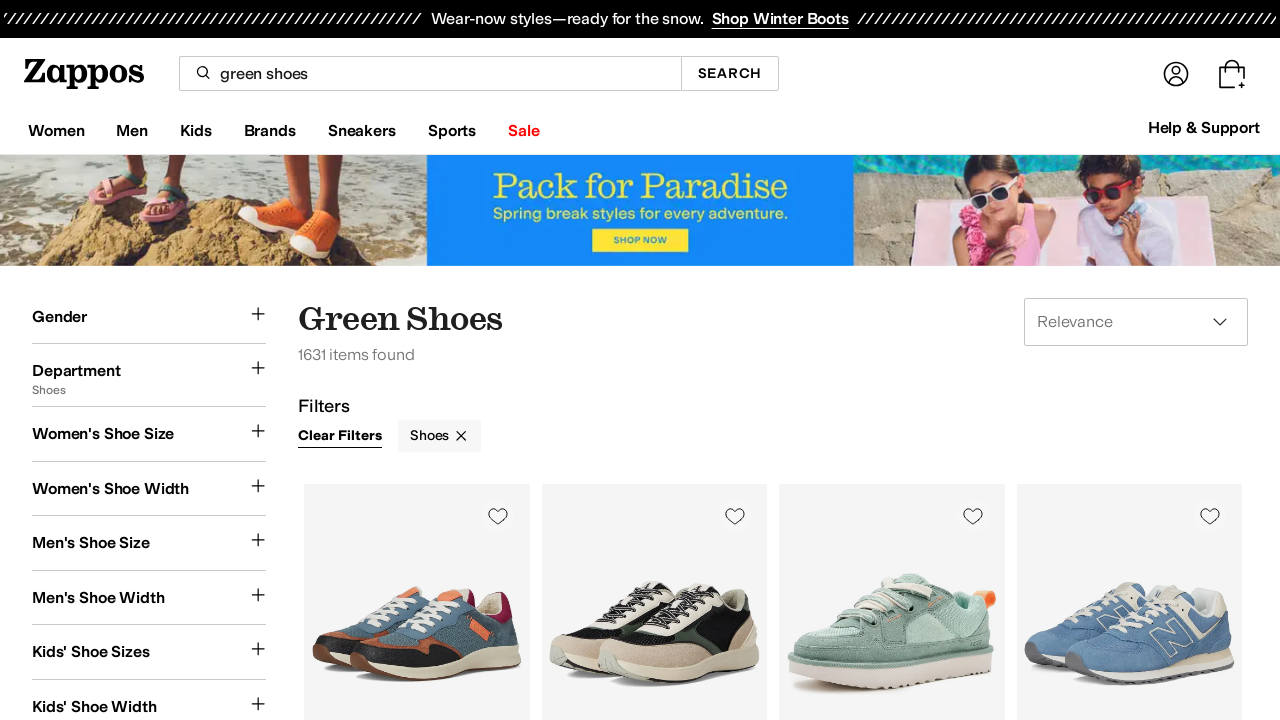

Waited for search results to load (network idle)
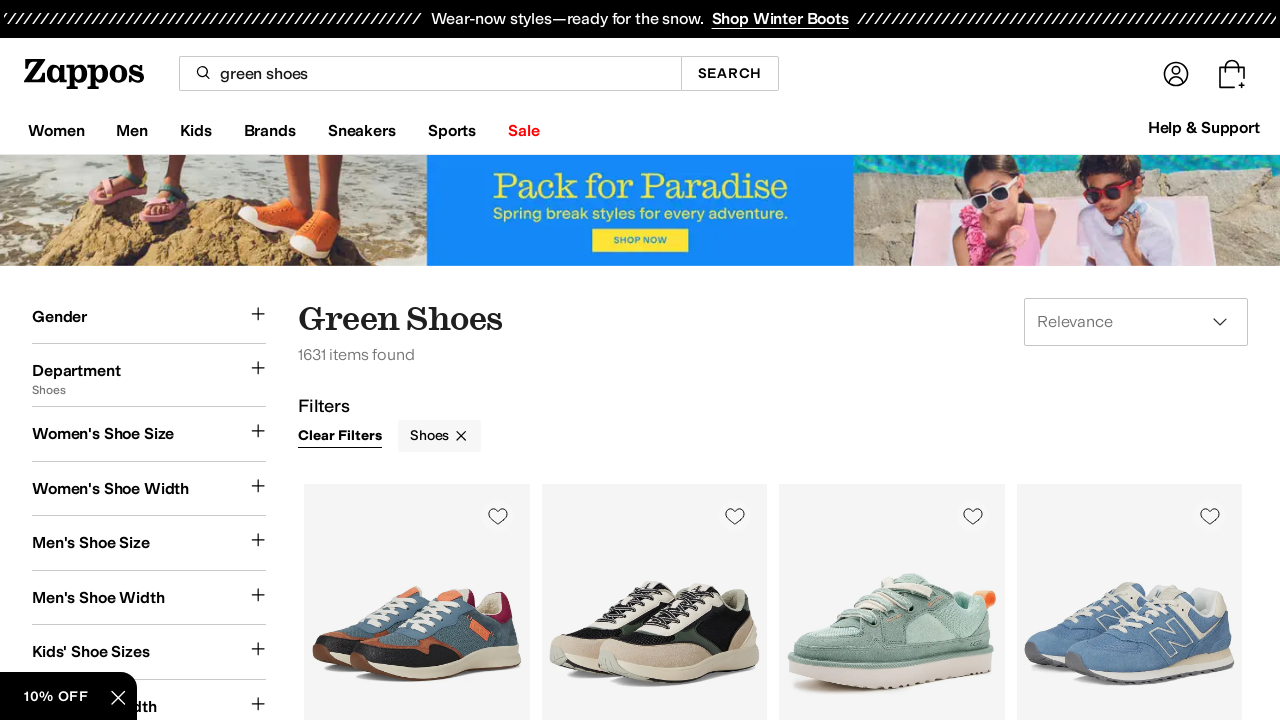

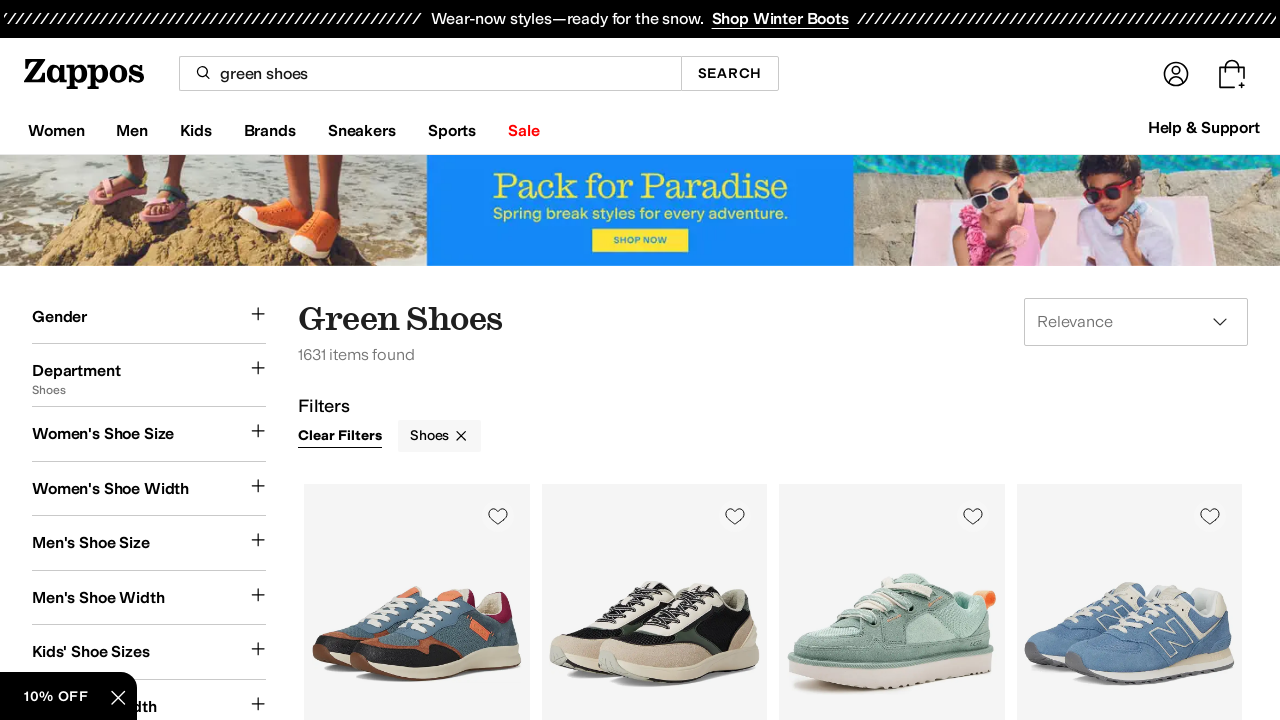